Clicks on the Spring Flowers Draft section link and verifies the page title changes correctly

Starting URL: https://patrickschroeder98.github.io/fractal_art_website/index.html

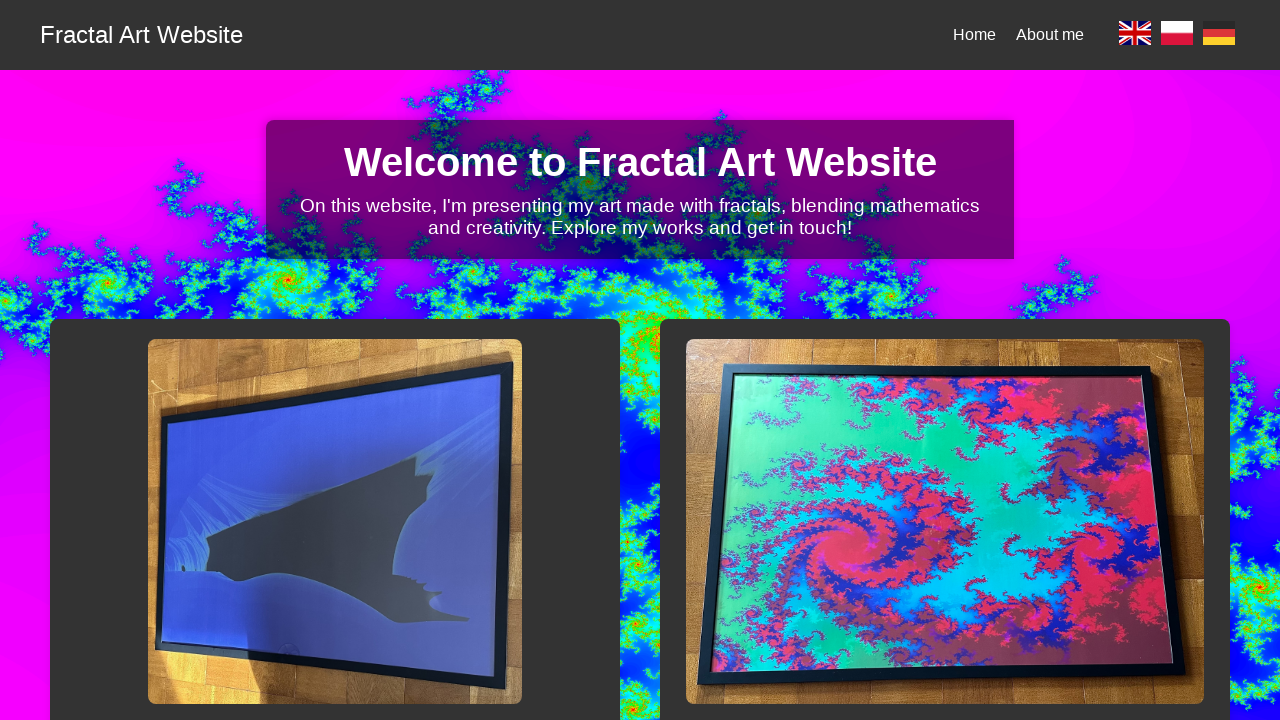

Navigated to Fractal Art website home page
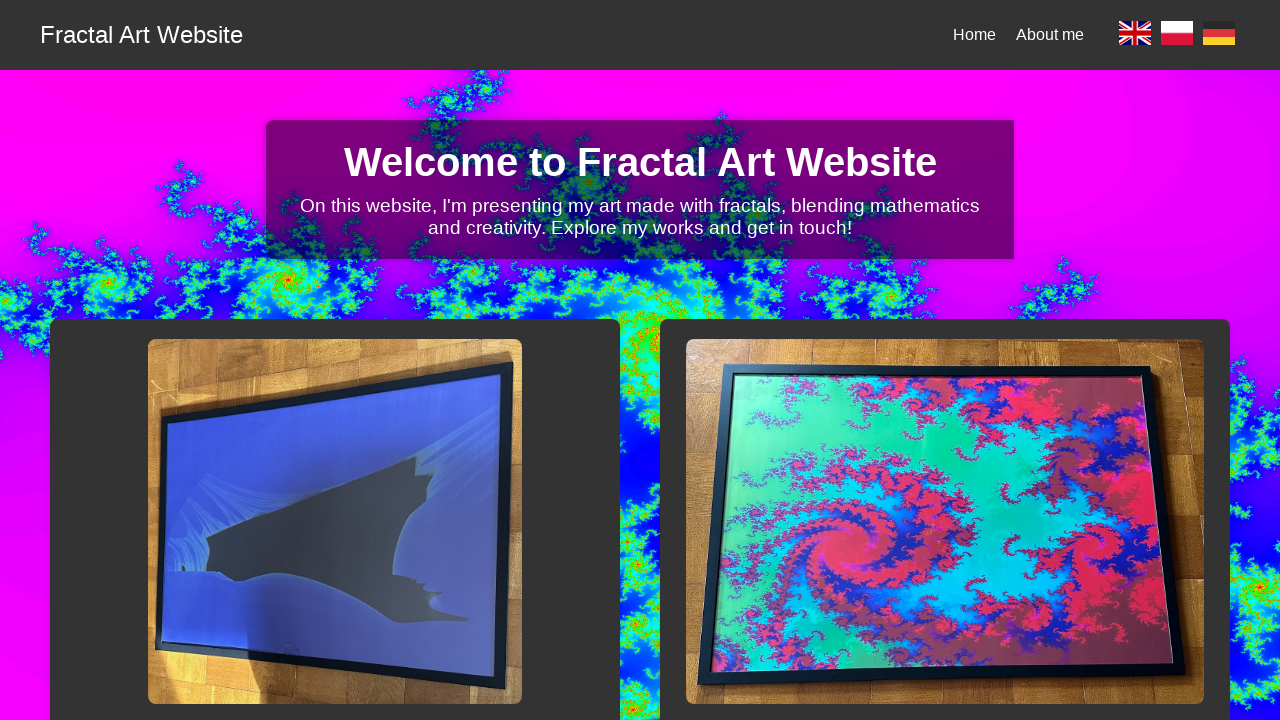

Clicked on Spring Flowers Draft section link at (945, 360) on h2[data-i18n='sfd-title'] + a
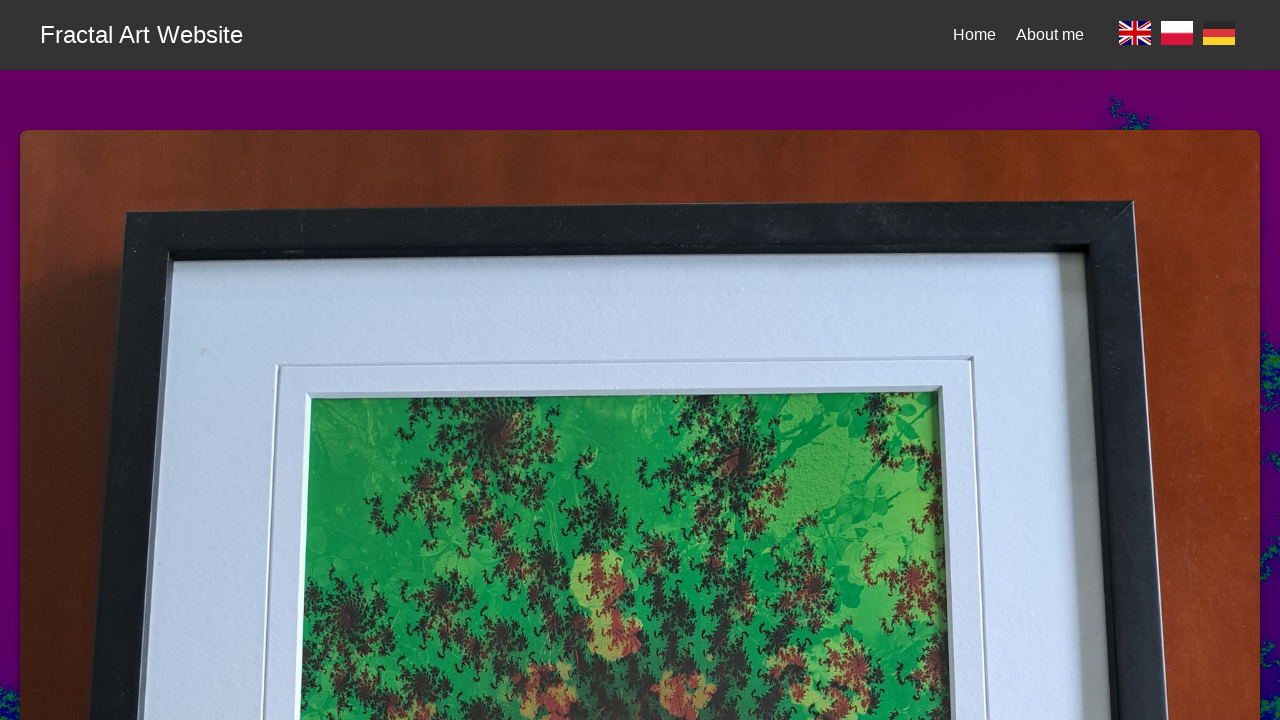

Verified page title changed to 'Spring Flowers Draft - Fractal Art'
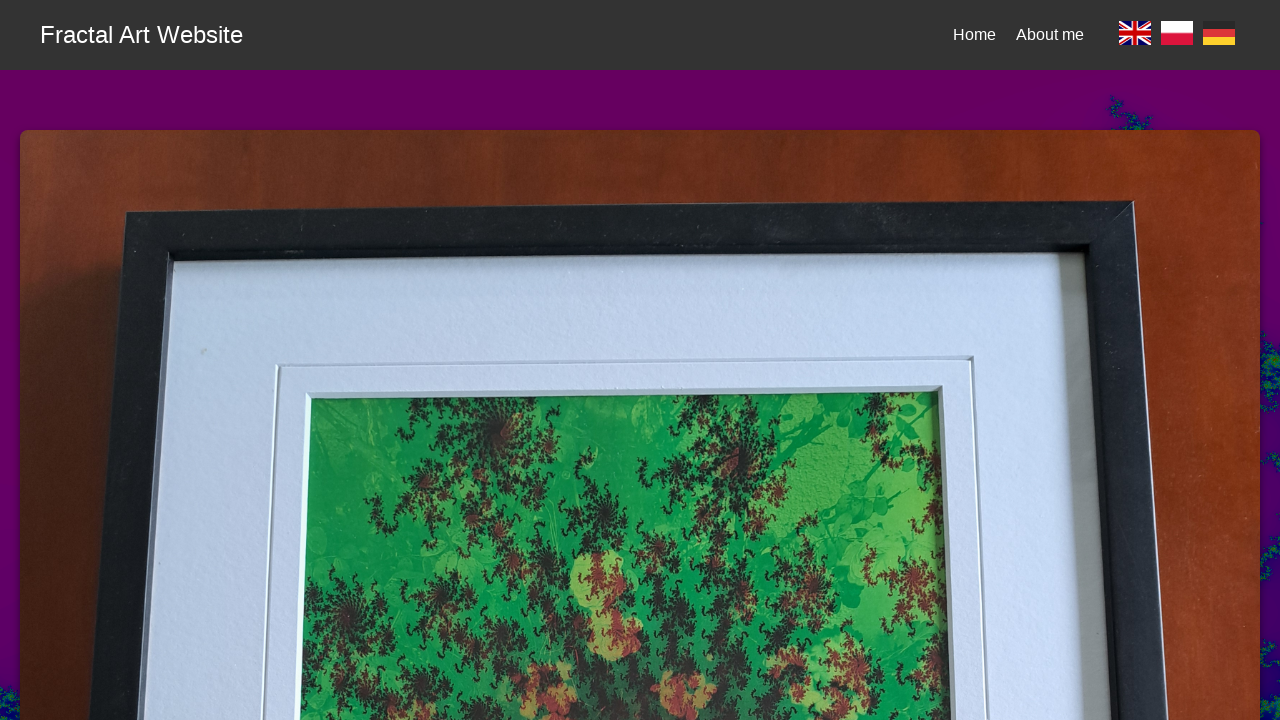

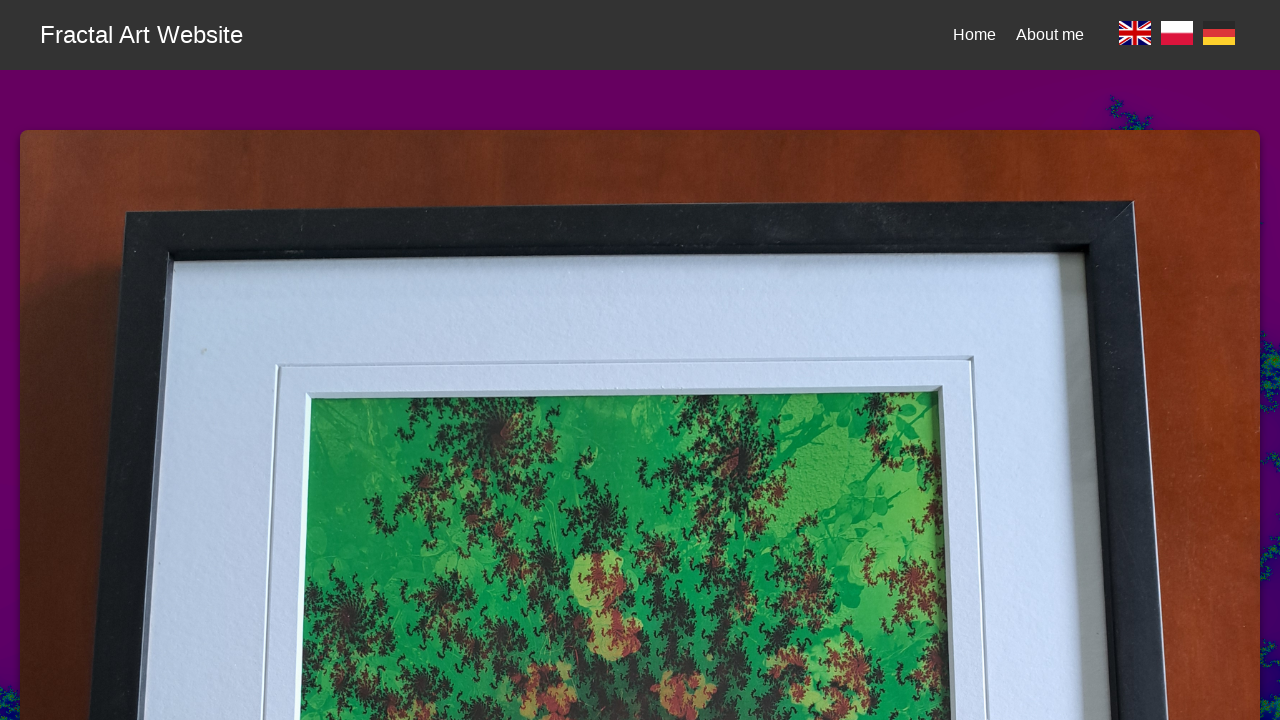